Tests axis-restricted dragging where the element can only move along the X axis.

Starting URL: https://demoqa.com/dragabble

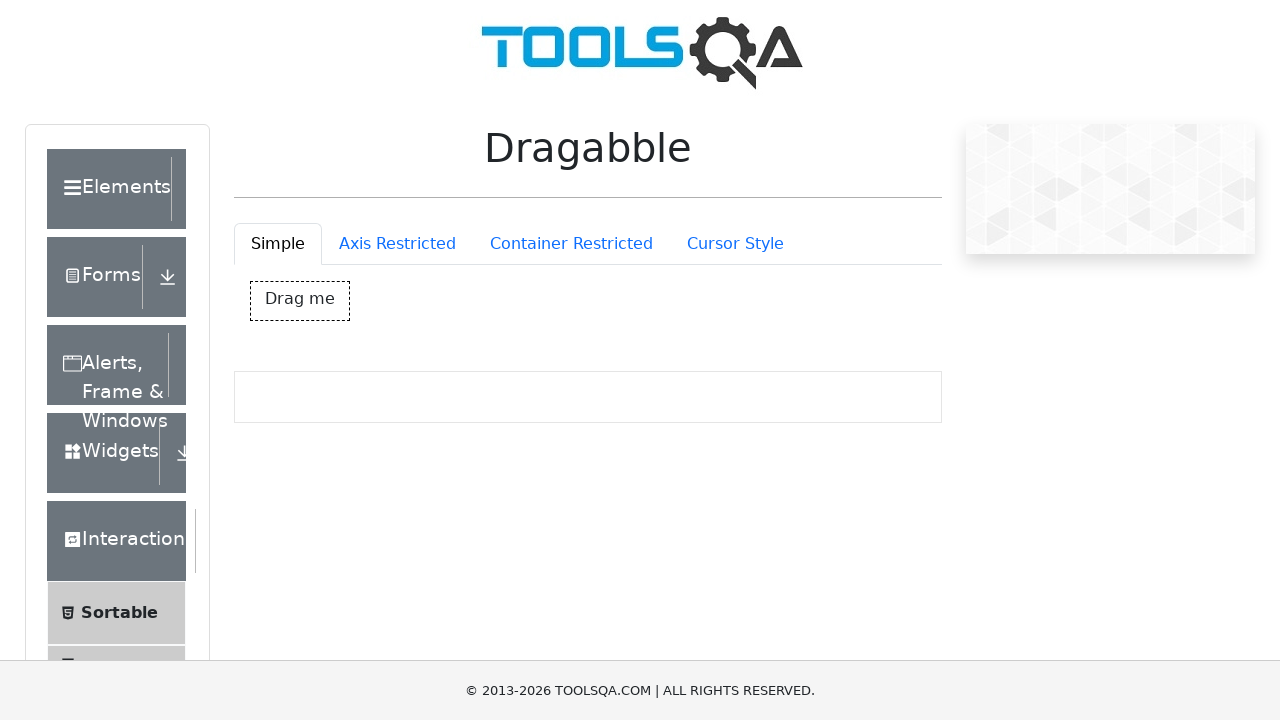

Navigated to Dragabble demo page
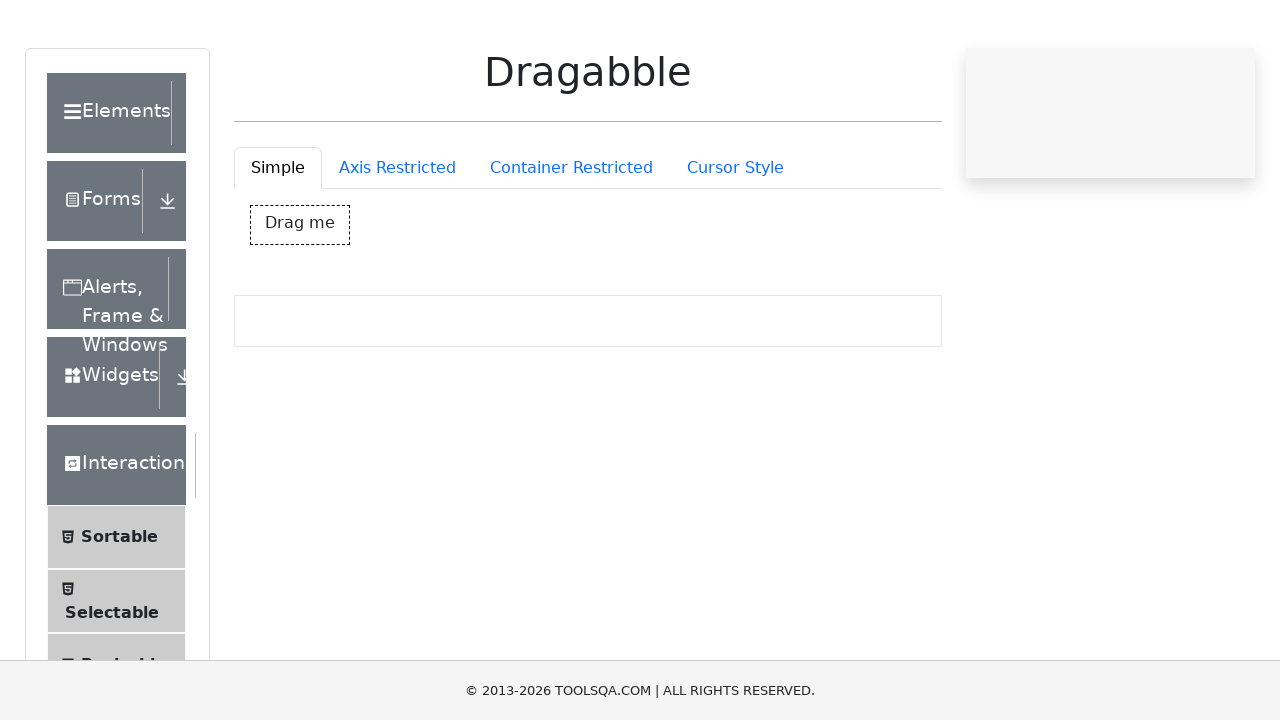

Clicked Axis Restricted tab at (397, 244) on #draggableExample-tab-axisRestriction
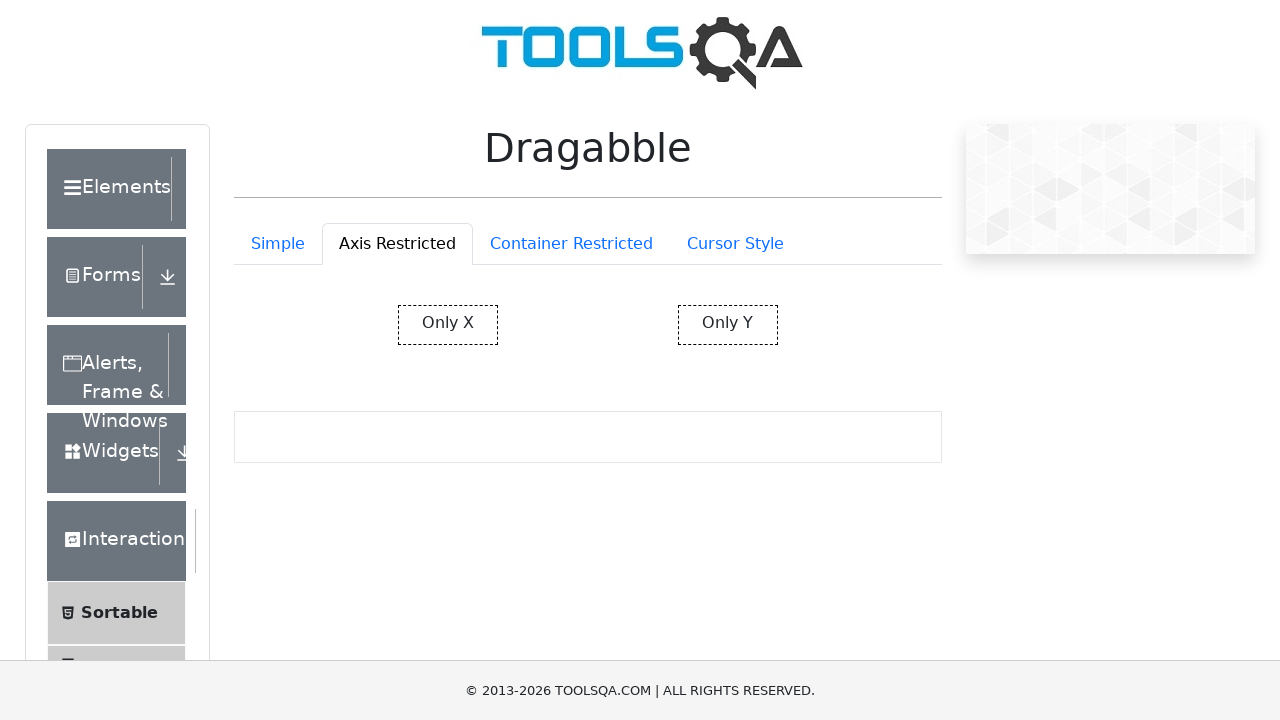

X-restricted draggable element loaded
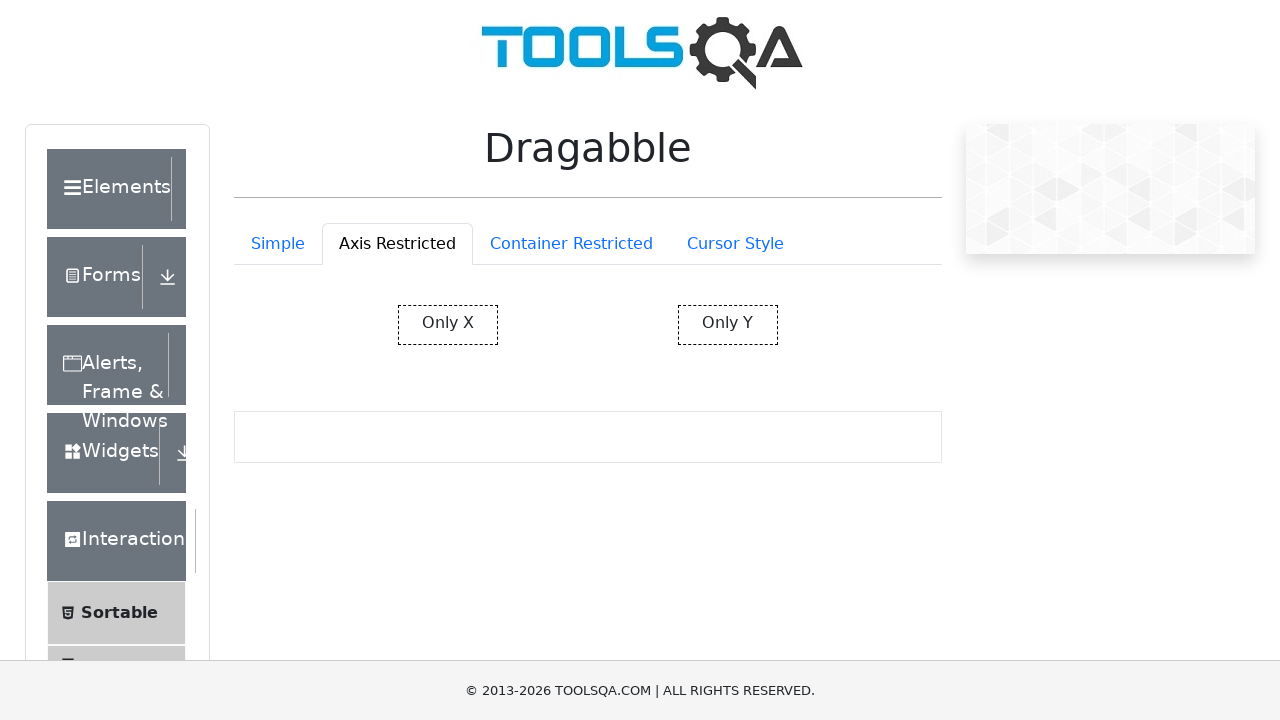

Moved mouse to center of X-restricted element at (448, 325)
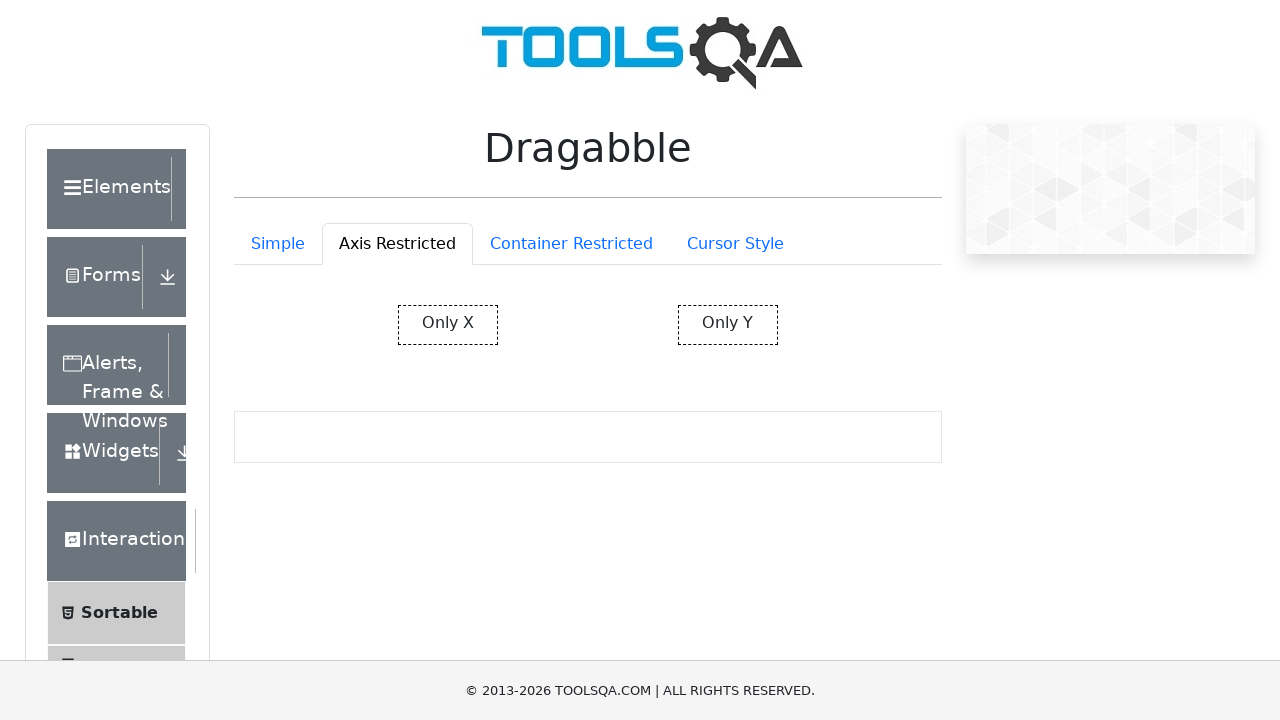

Mouse button pressed down on element at (448, 325)
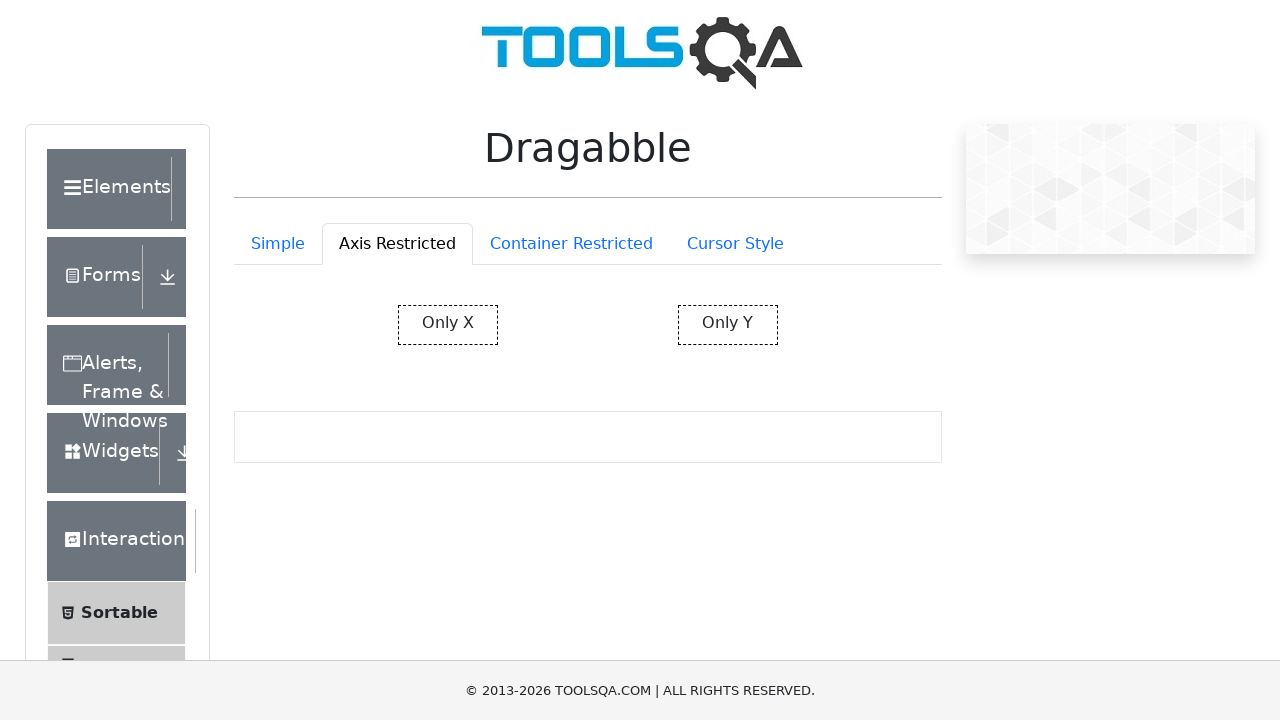

Dragged element to new position (150px right, 50px down) at (548, 355)
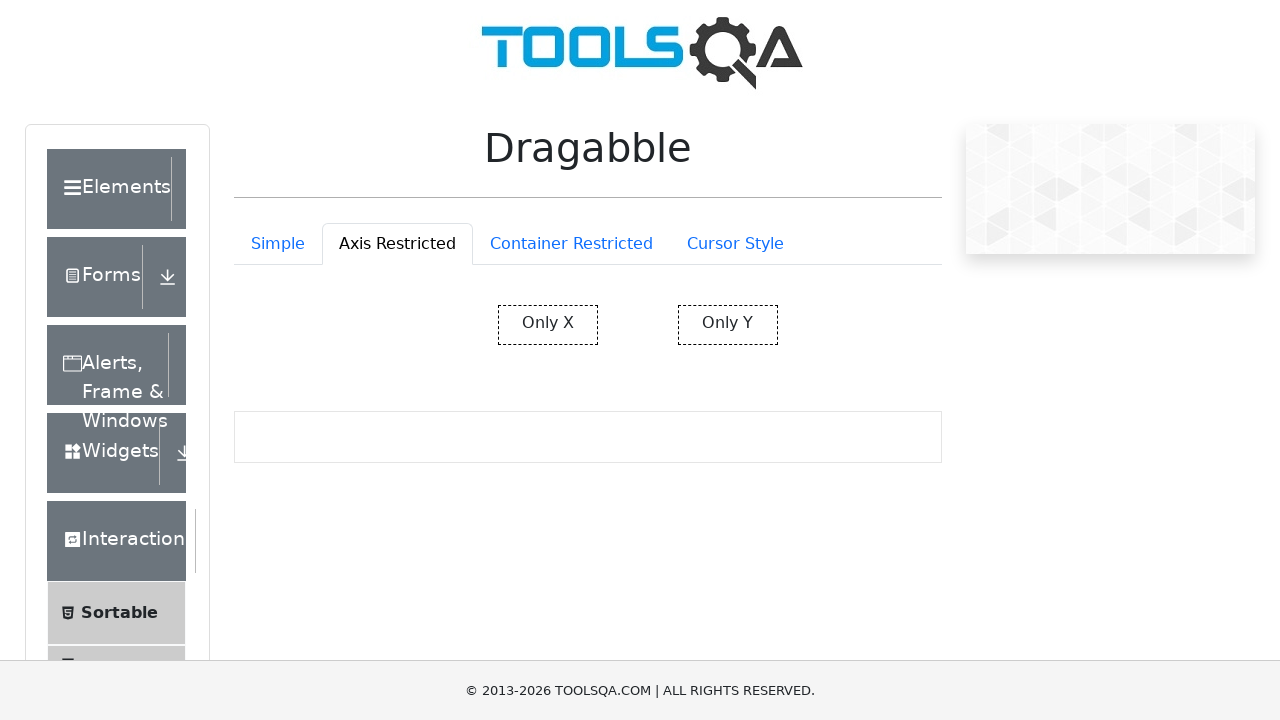

Released mouse button - element should only move along X axis at (548, 355)
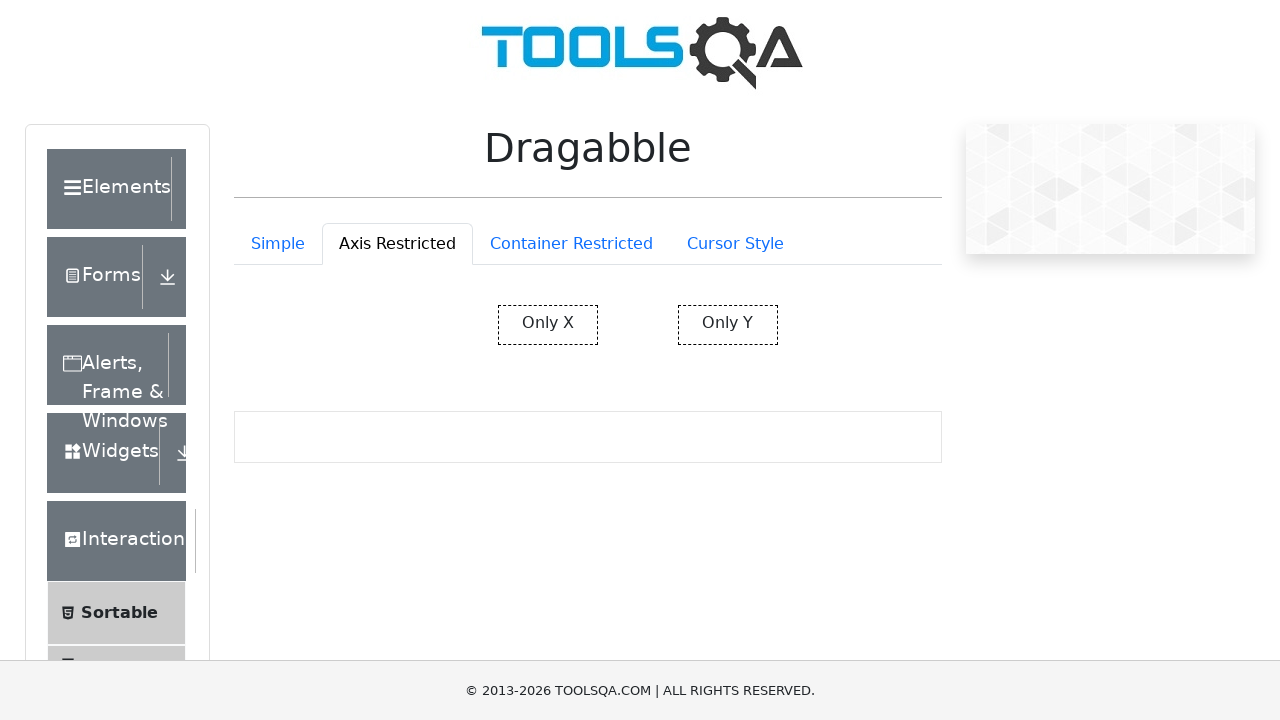

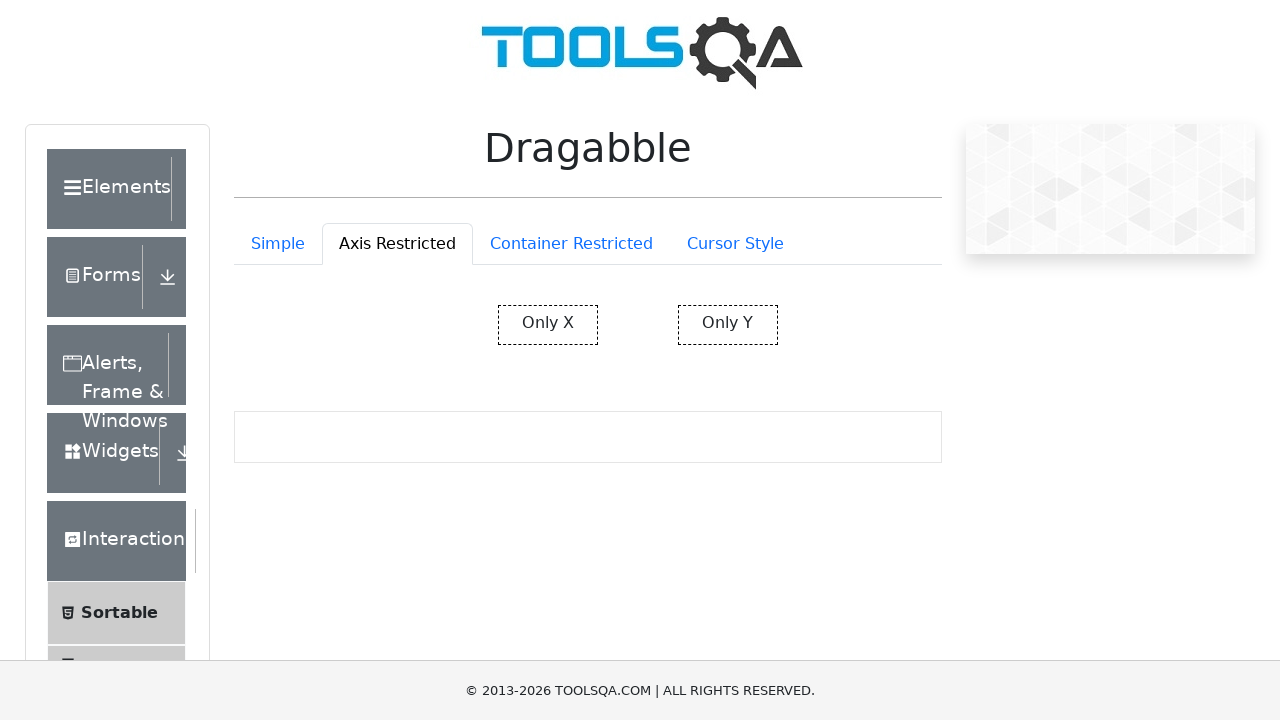